Tests e-commerce cart functionality by opening a product in a new tab, adding it to cart, and verifying it appears in the cart page

Starting URL: https://www.demoblaze.com/index.html

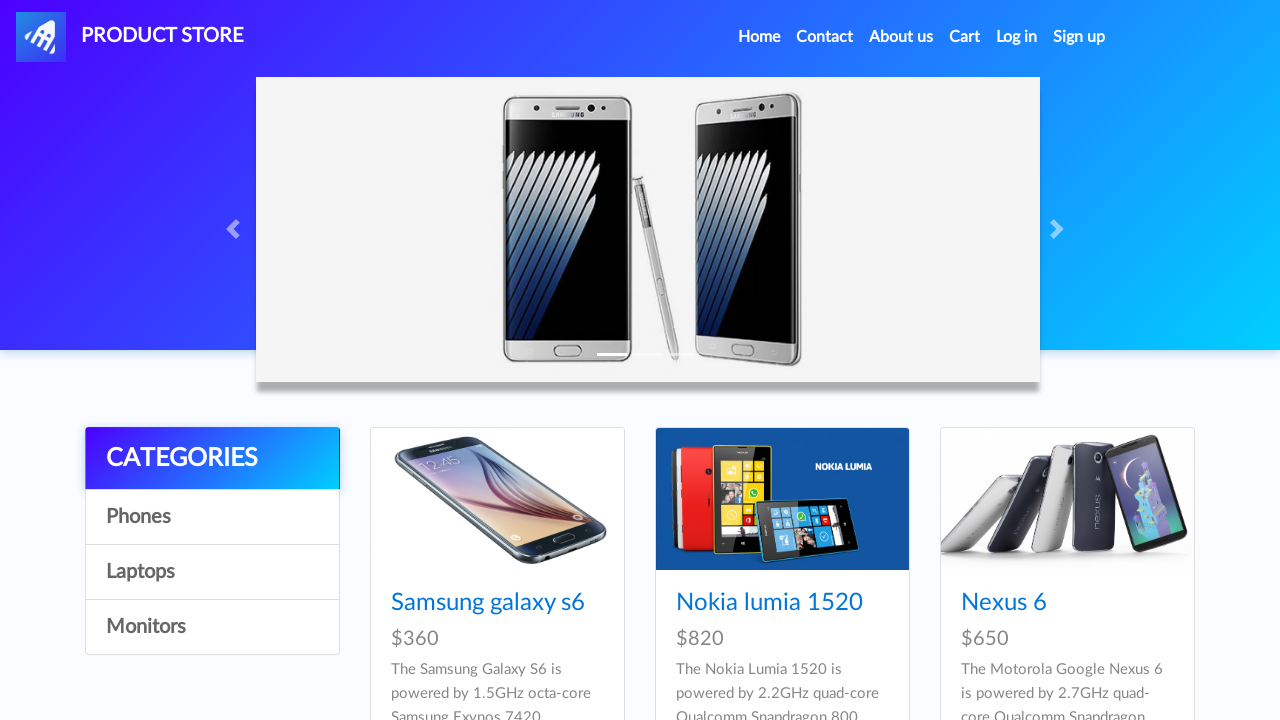

Pressed Control key down
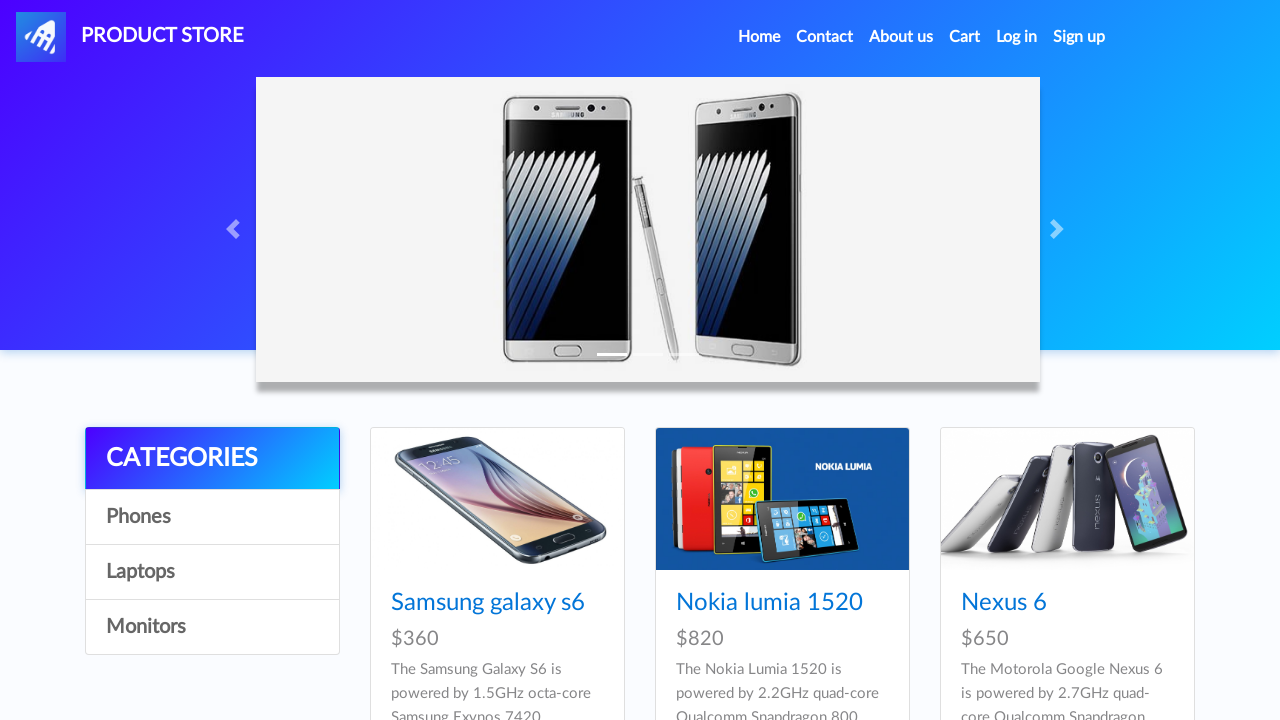

Clicked product link to open in new tab at (497, 499) on a[href="prod.html?idp_=1"]
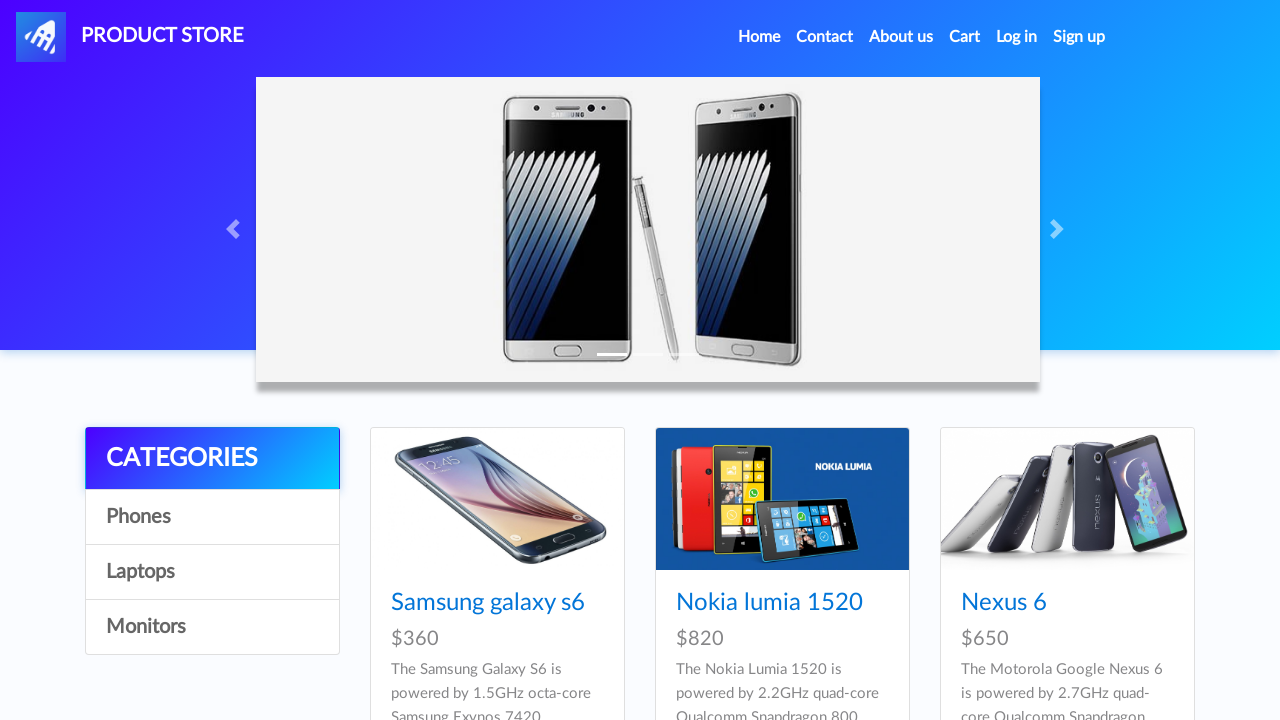

Released Control key
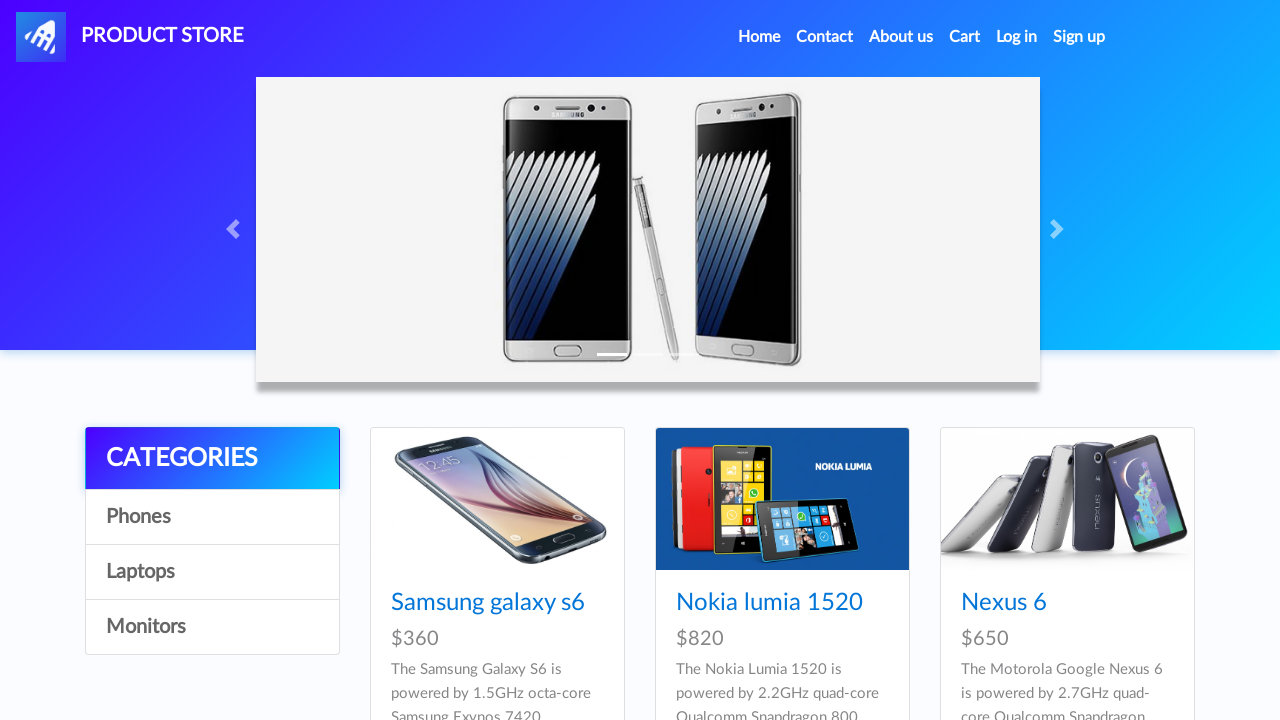

Switched to new product tab
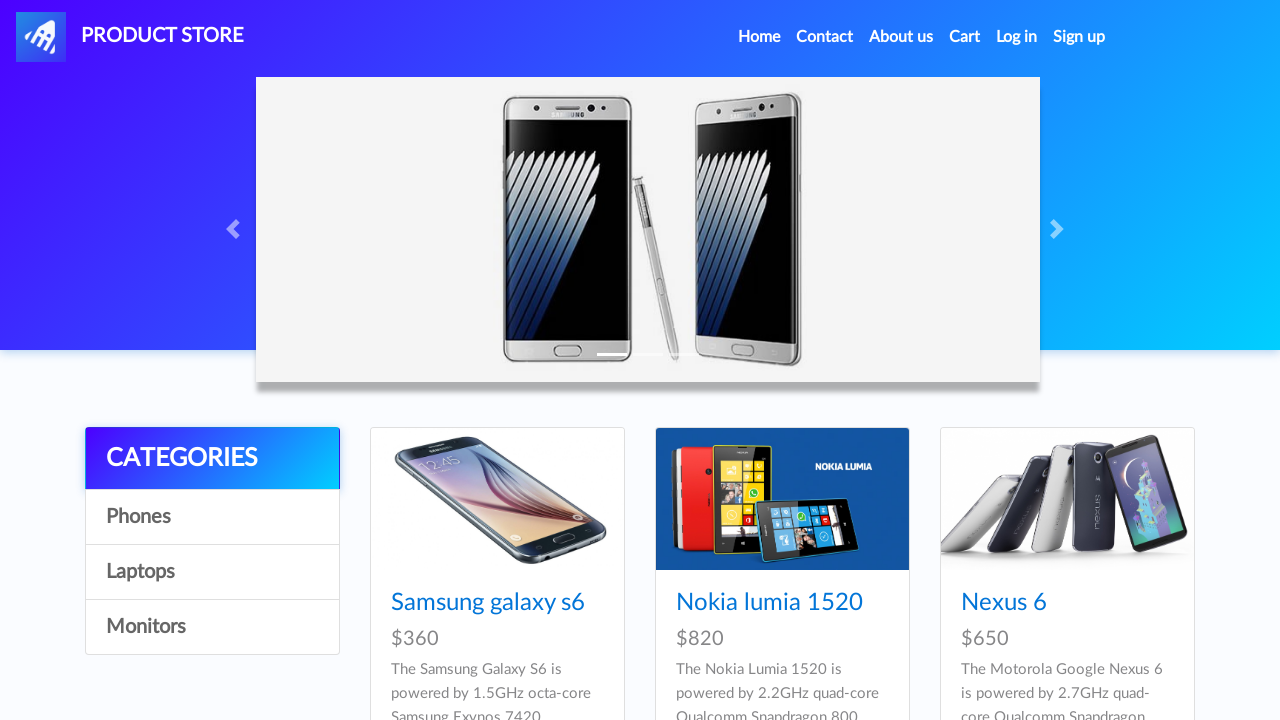

Clicked 'Add to Cart' button on product page at (610, 440) on a[onclick="addToCart(1)"]
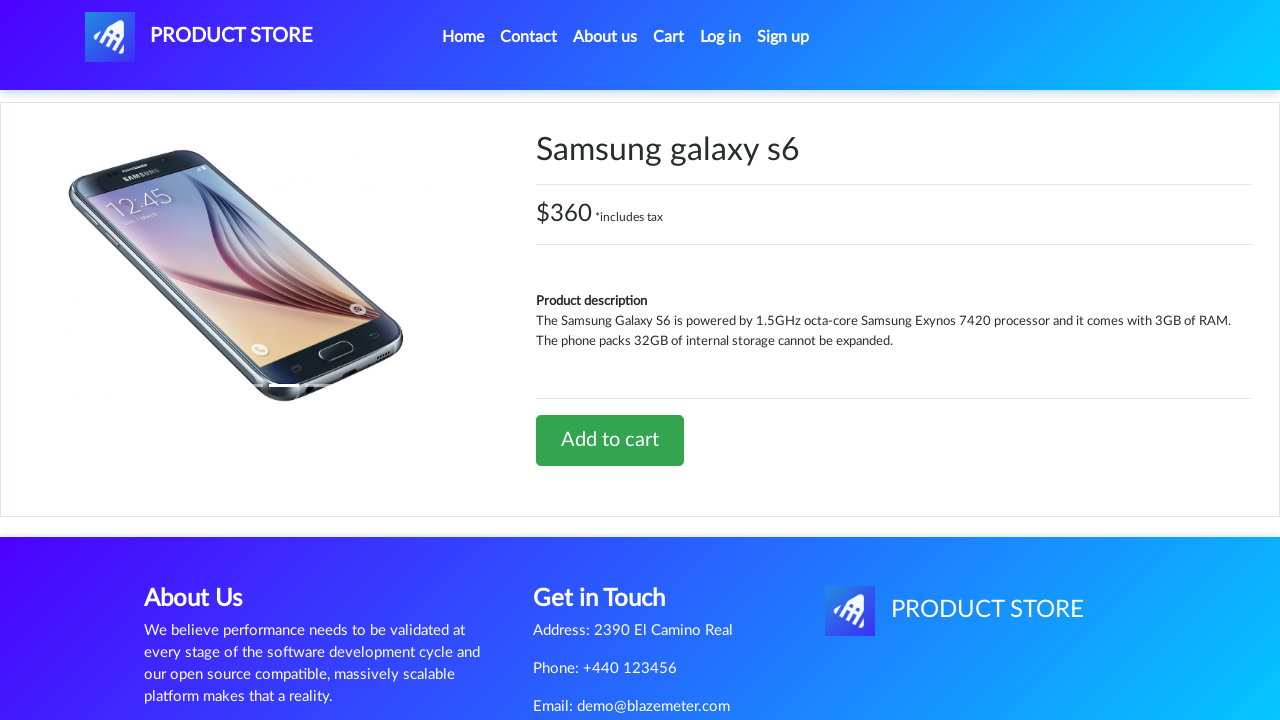

Set up dialog handler to accept alerts
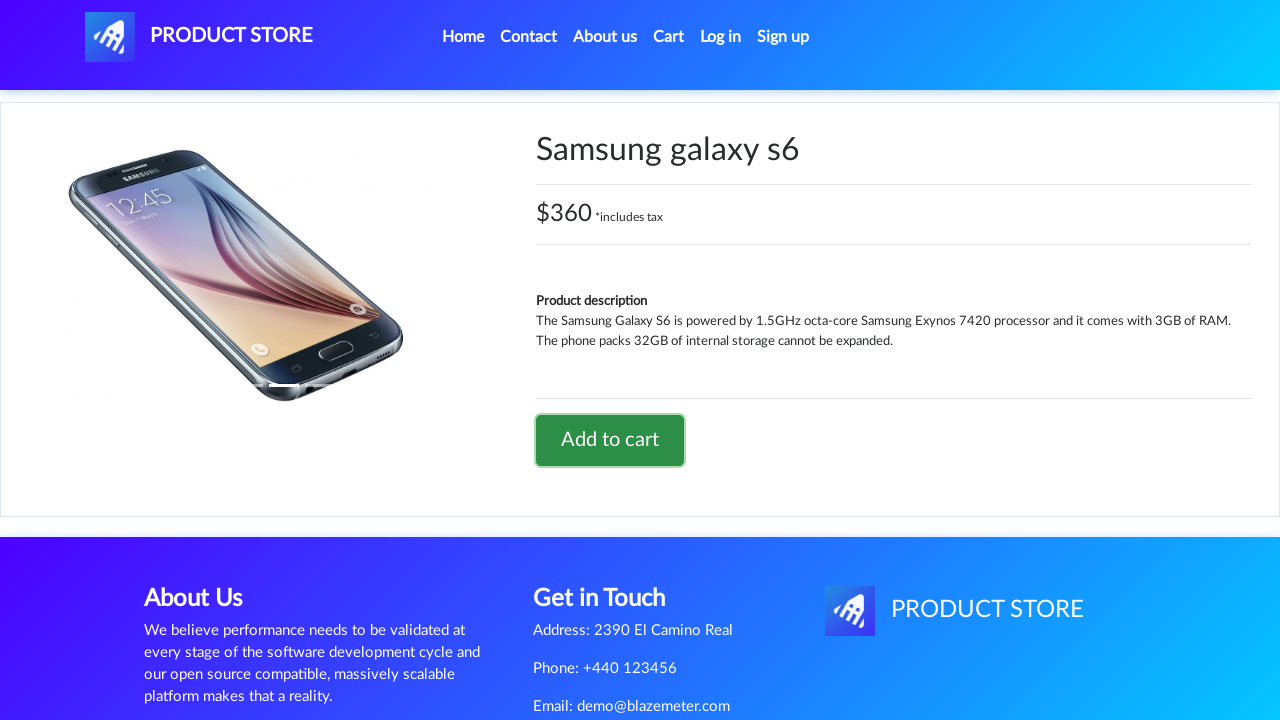

Closed product tab
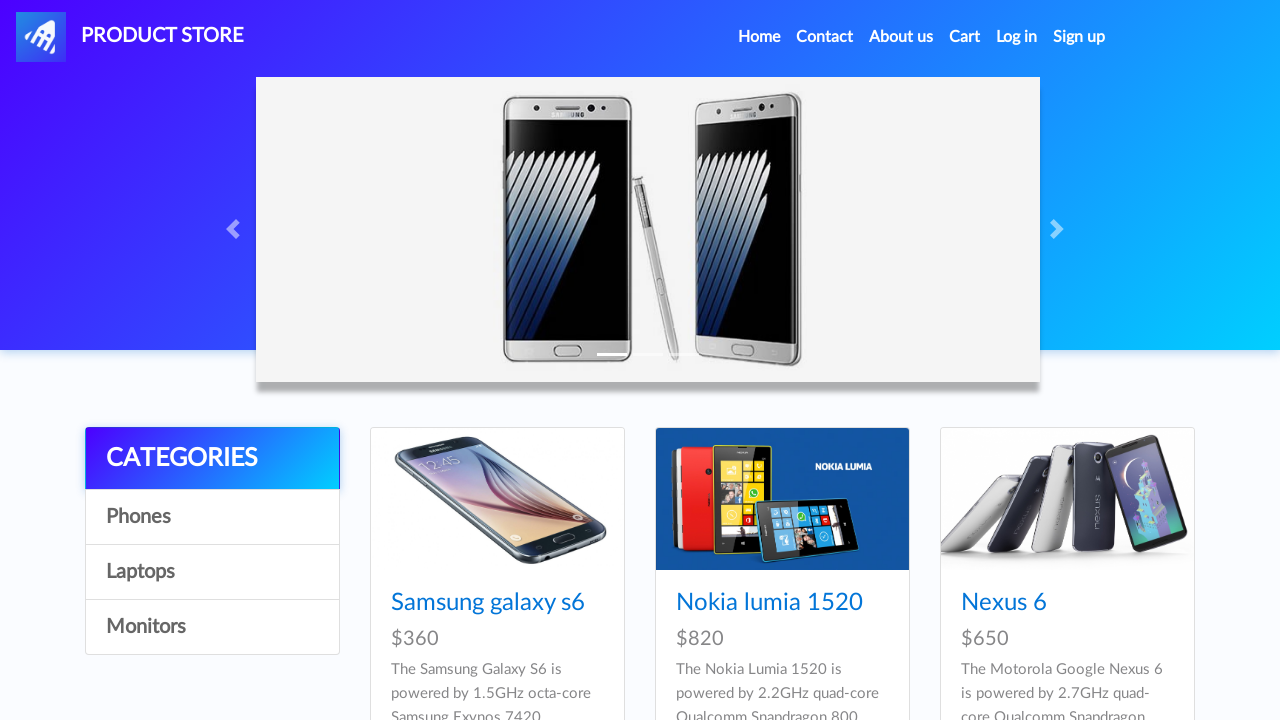

Clicked Cart button to navigate to cart page at (965, 37) on a[href="cart.html"]
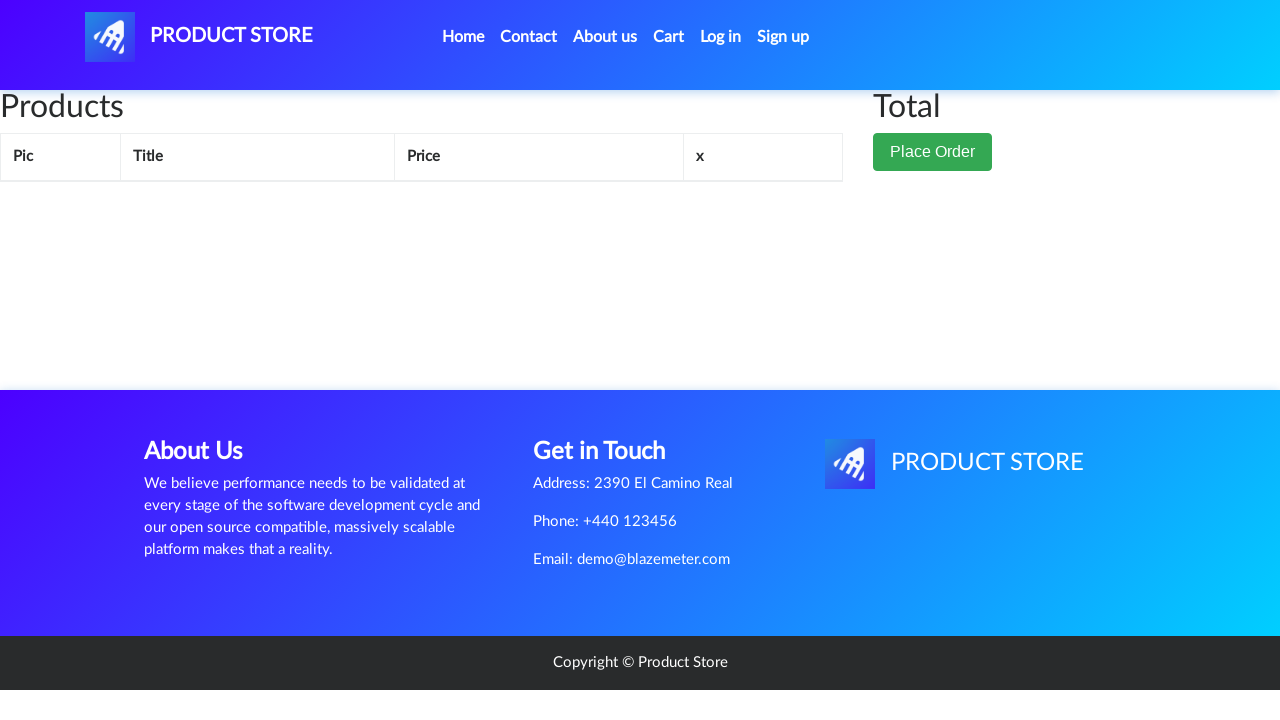

Cart page loaded and product row found
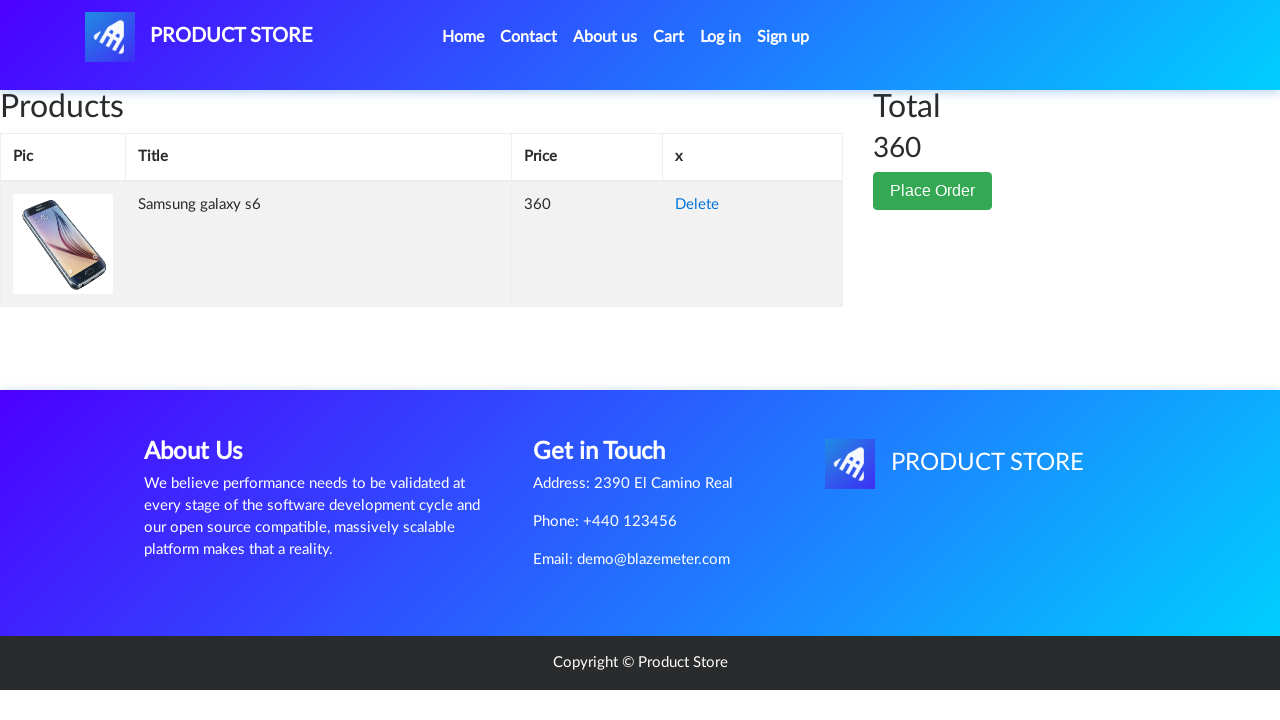

Located product element in cart
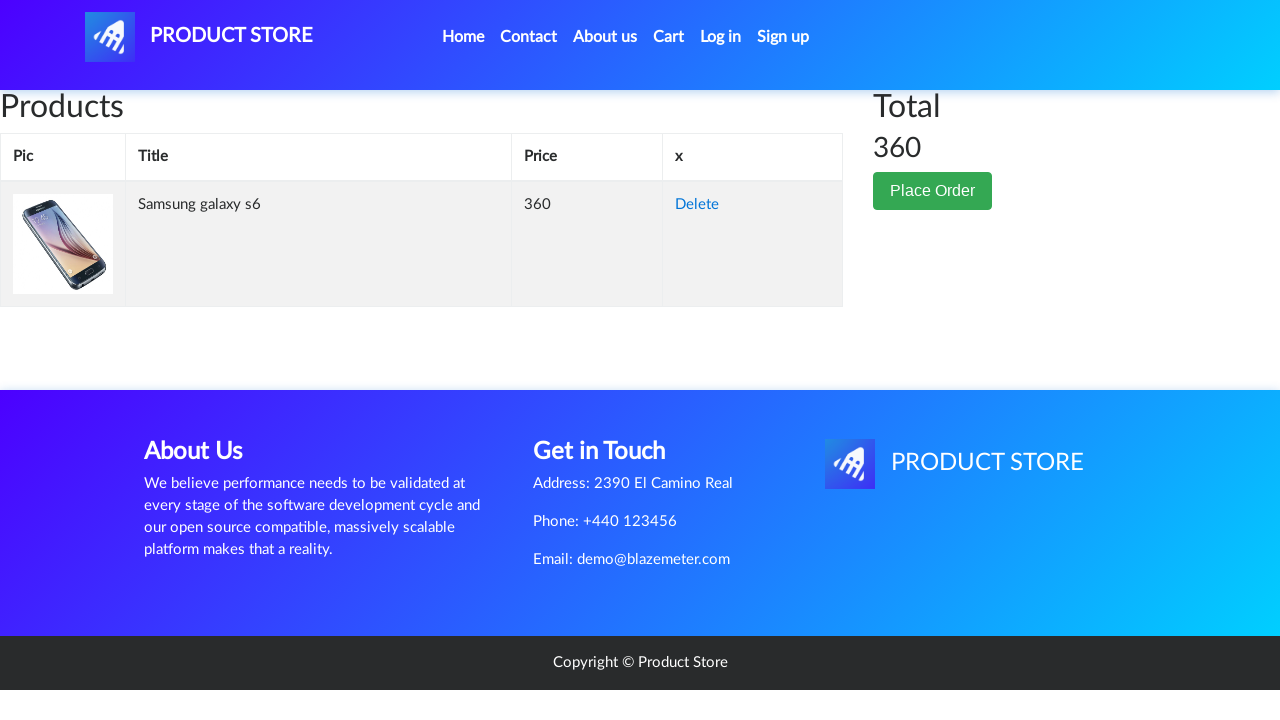

Verified 'Samsung galaxy s6' is present in cart
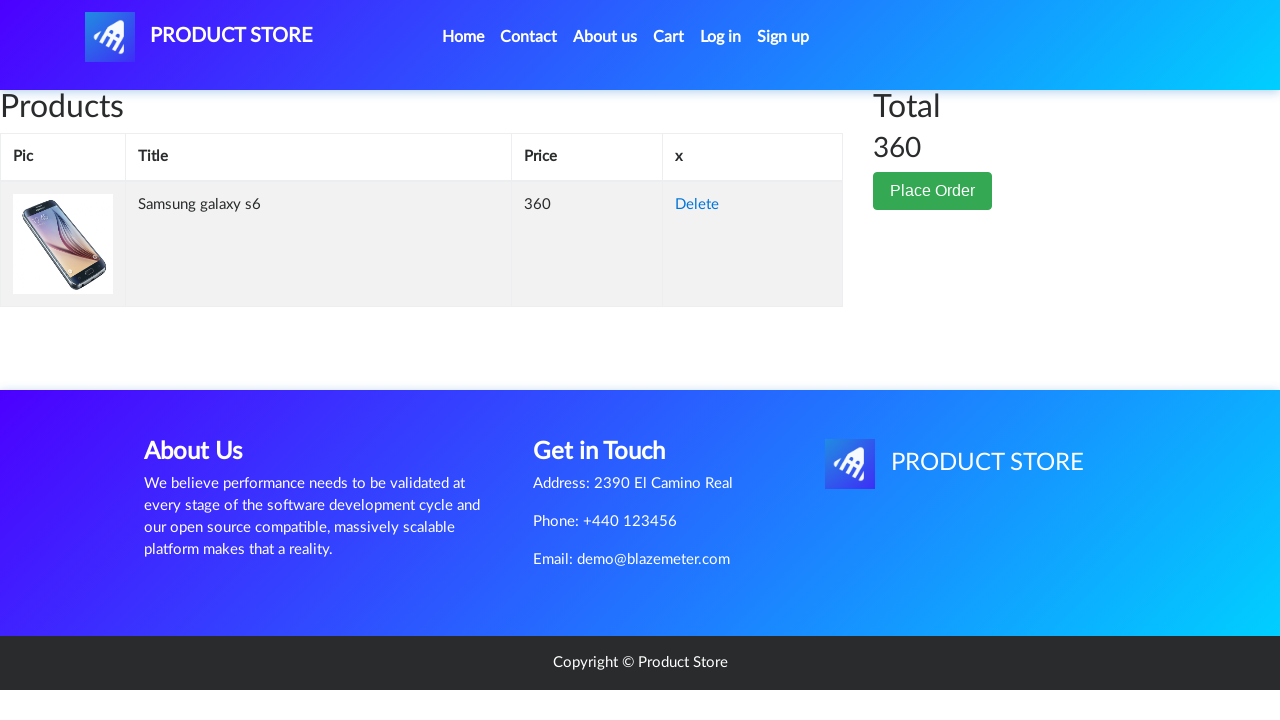

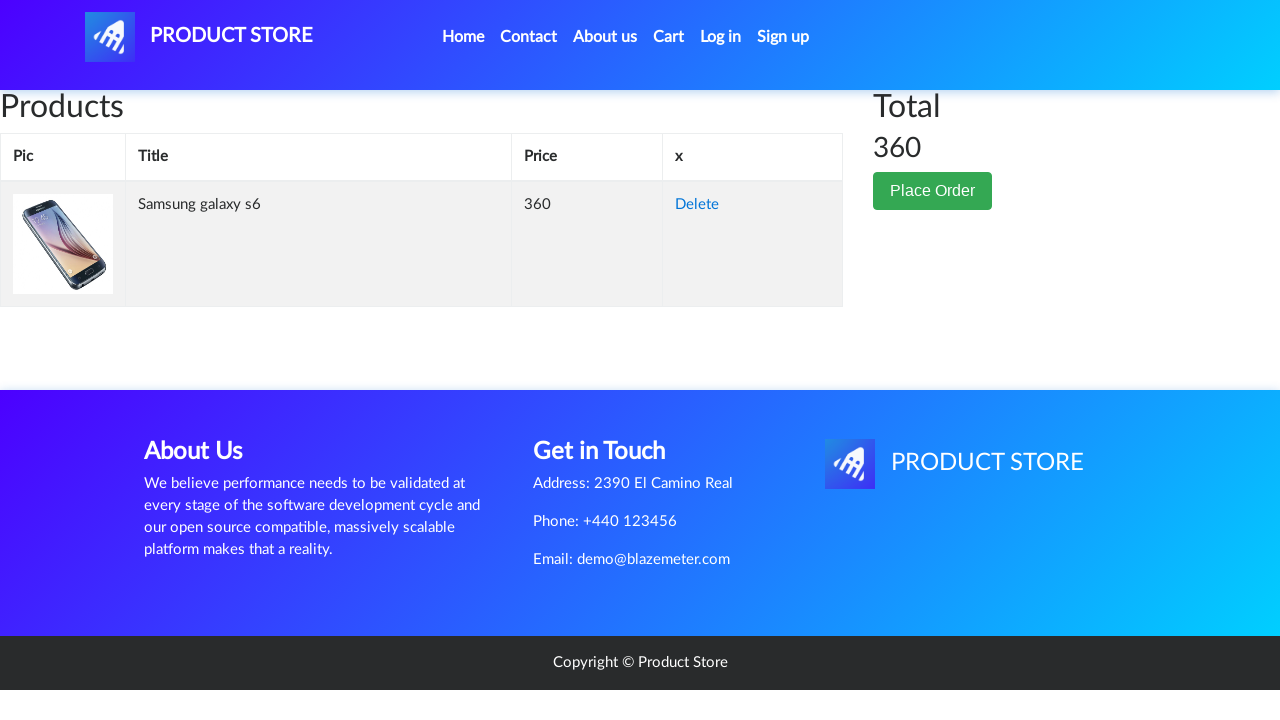